Navigates to the Demoblaze demo e-commerce site and verifies that product listing elements are loaded and visible on the page.

Starting URL: https://demoblaze.com/index.html

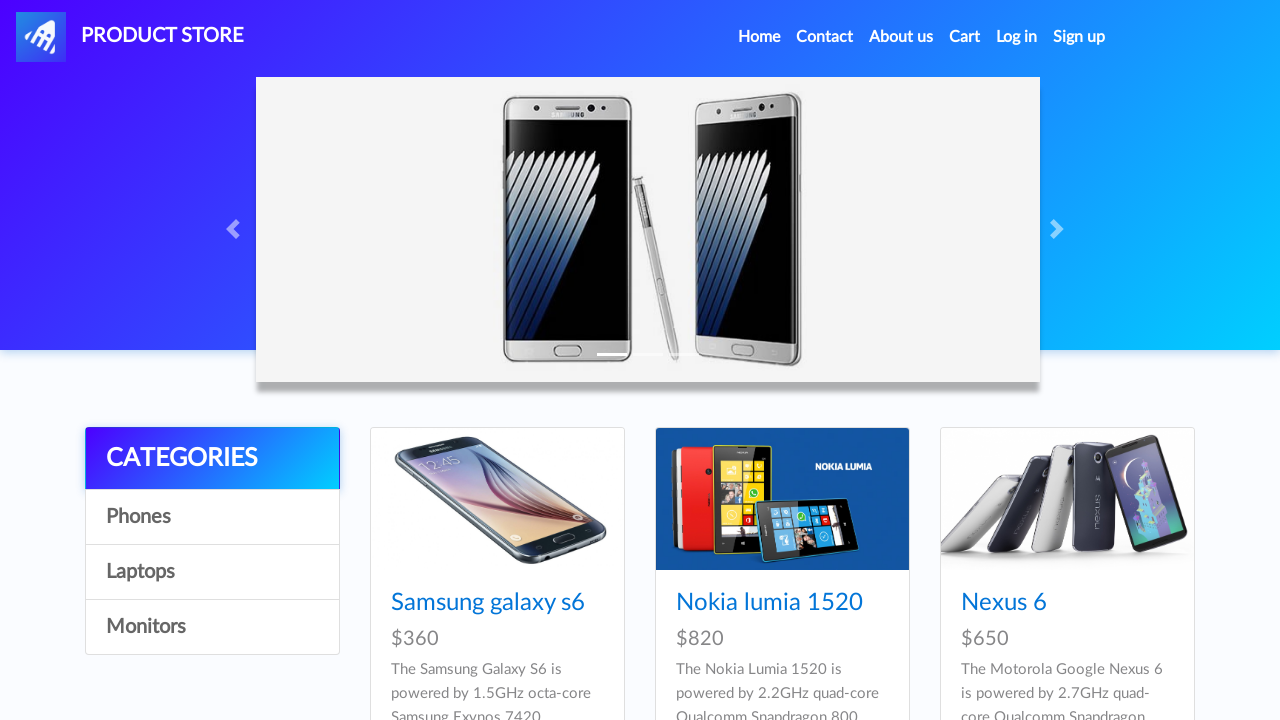

Waited for product container to load on Demoblaze
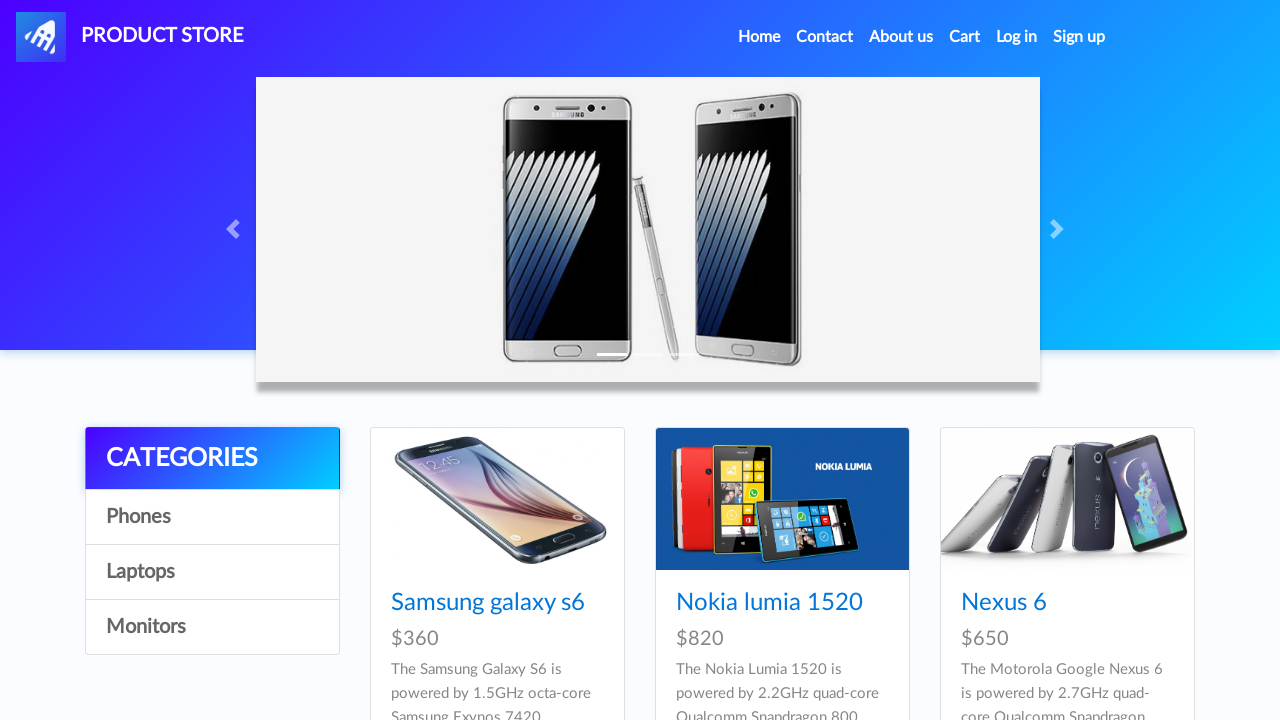

Located product listing elements
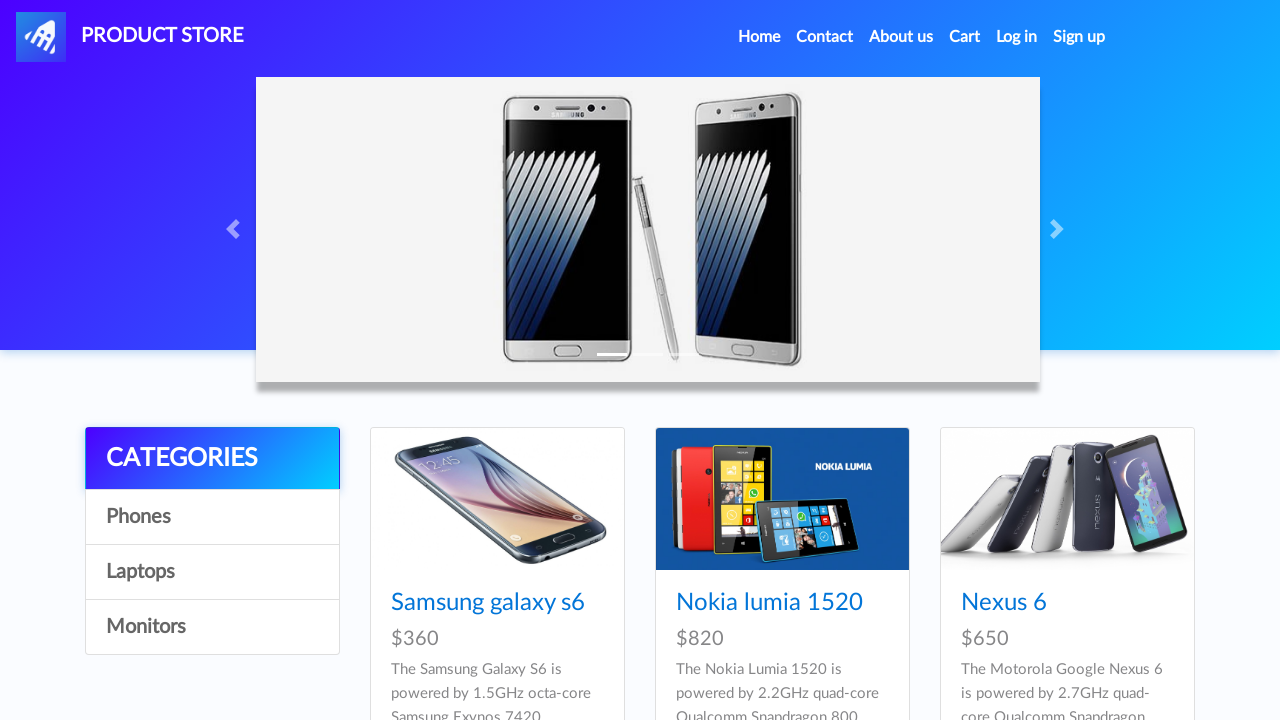

Verified first product element is visible
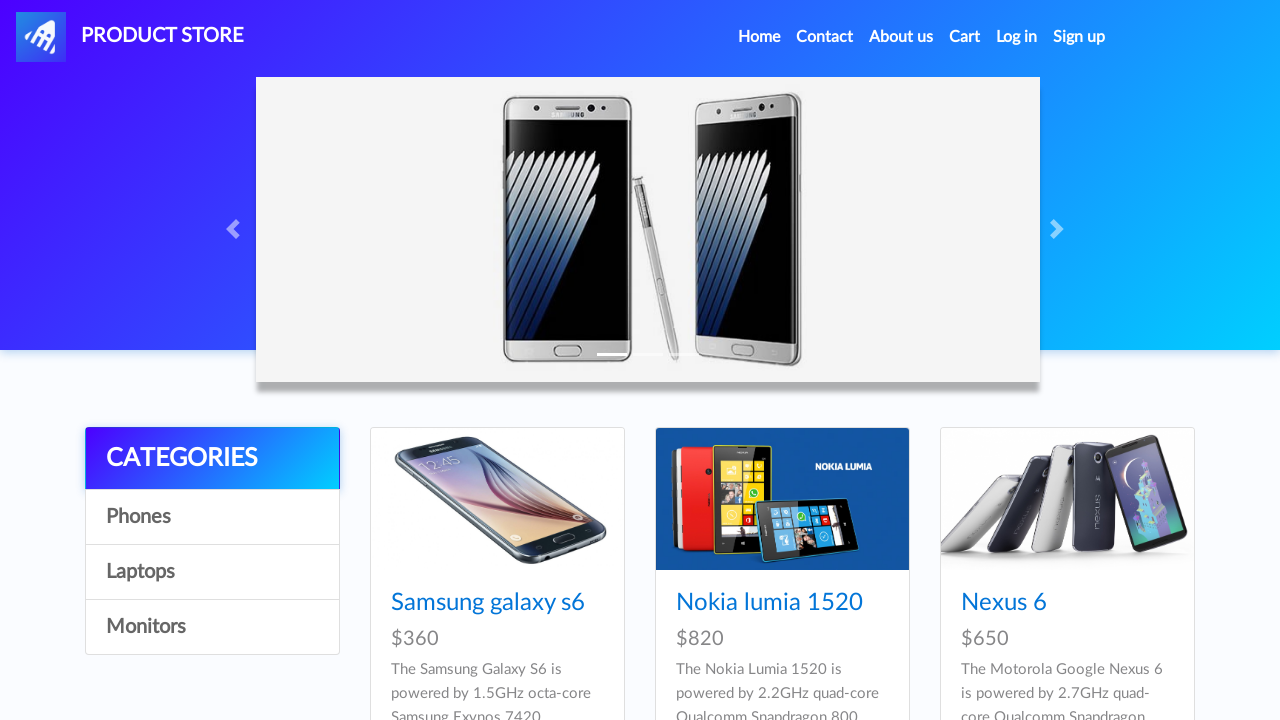

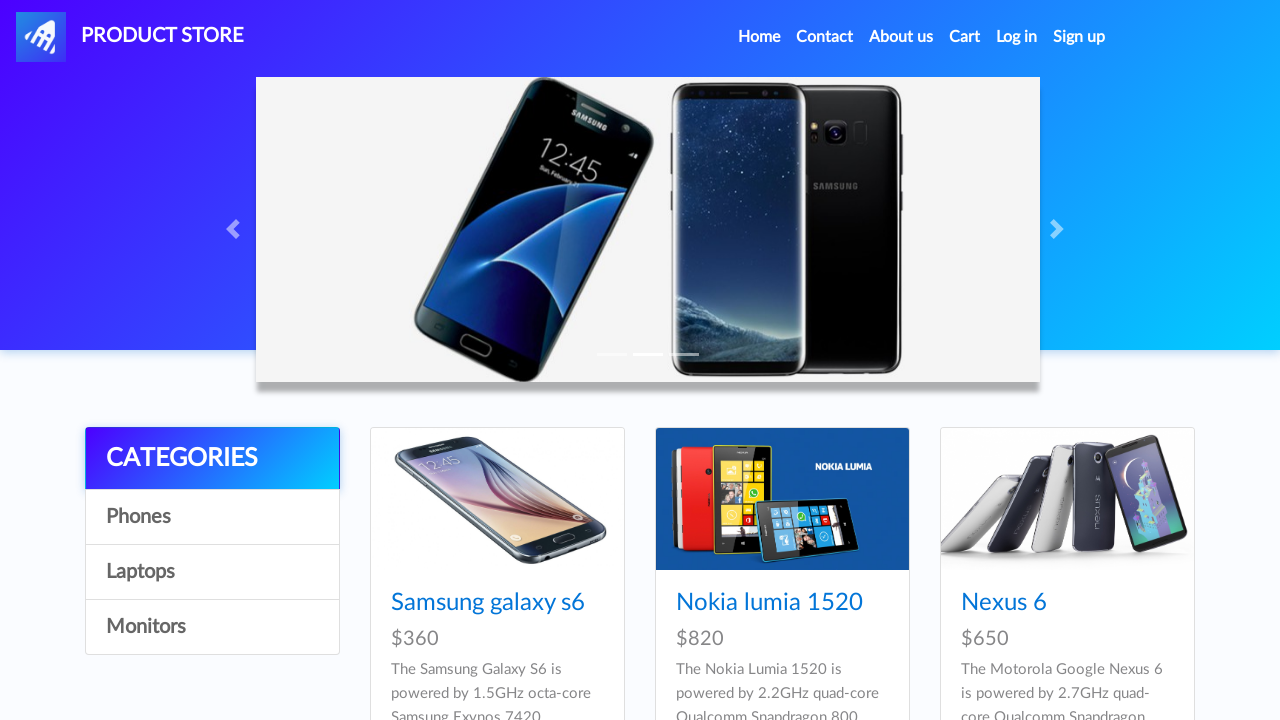